Tests browser navigation methods including back, forward, and refresh operations on the Selenium documentation site

Starting URL: https://www.selenium.dev/

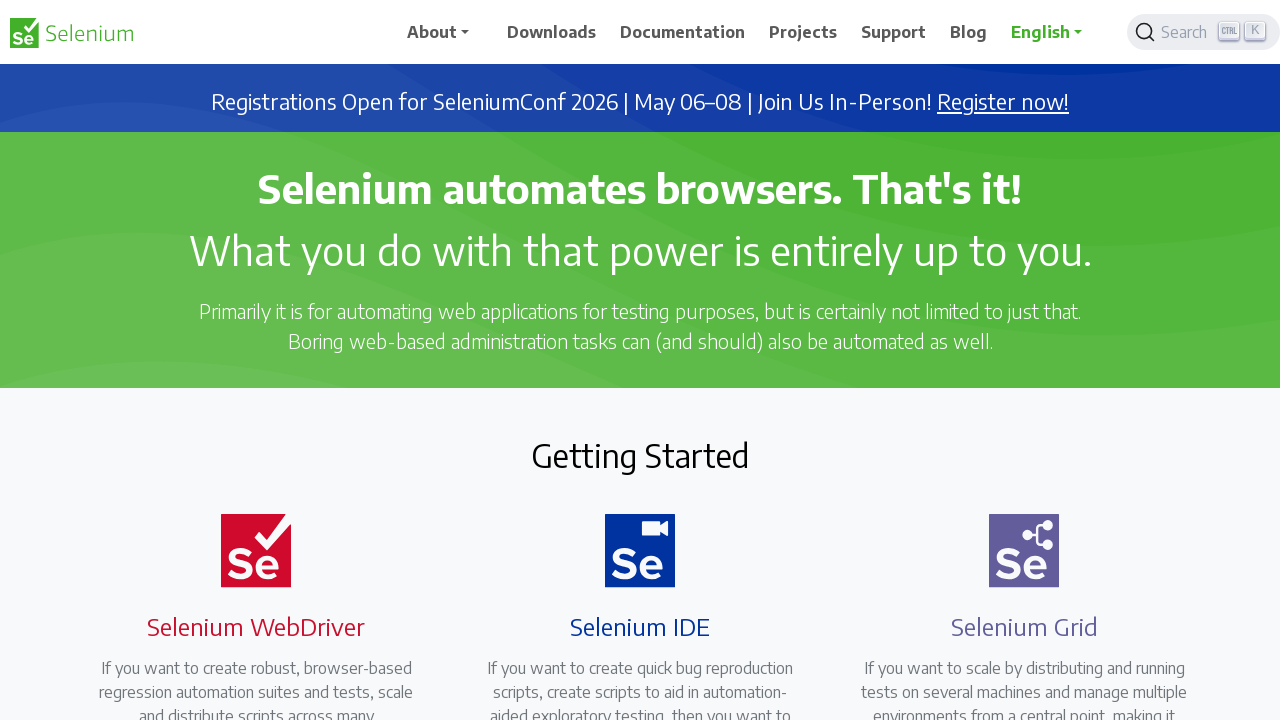

Set viewport size to 1920x1080
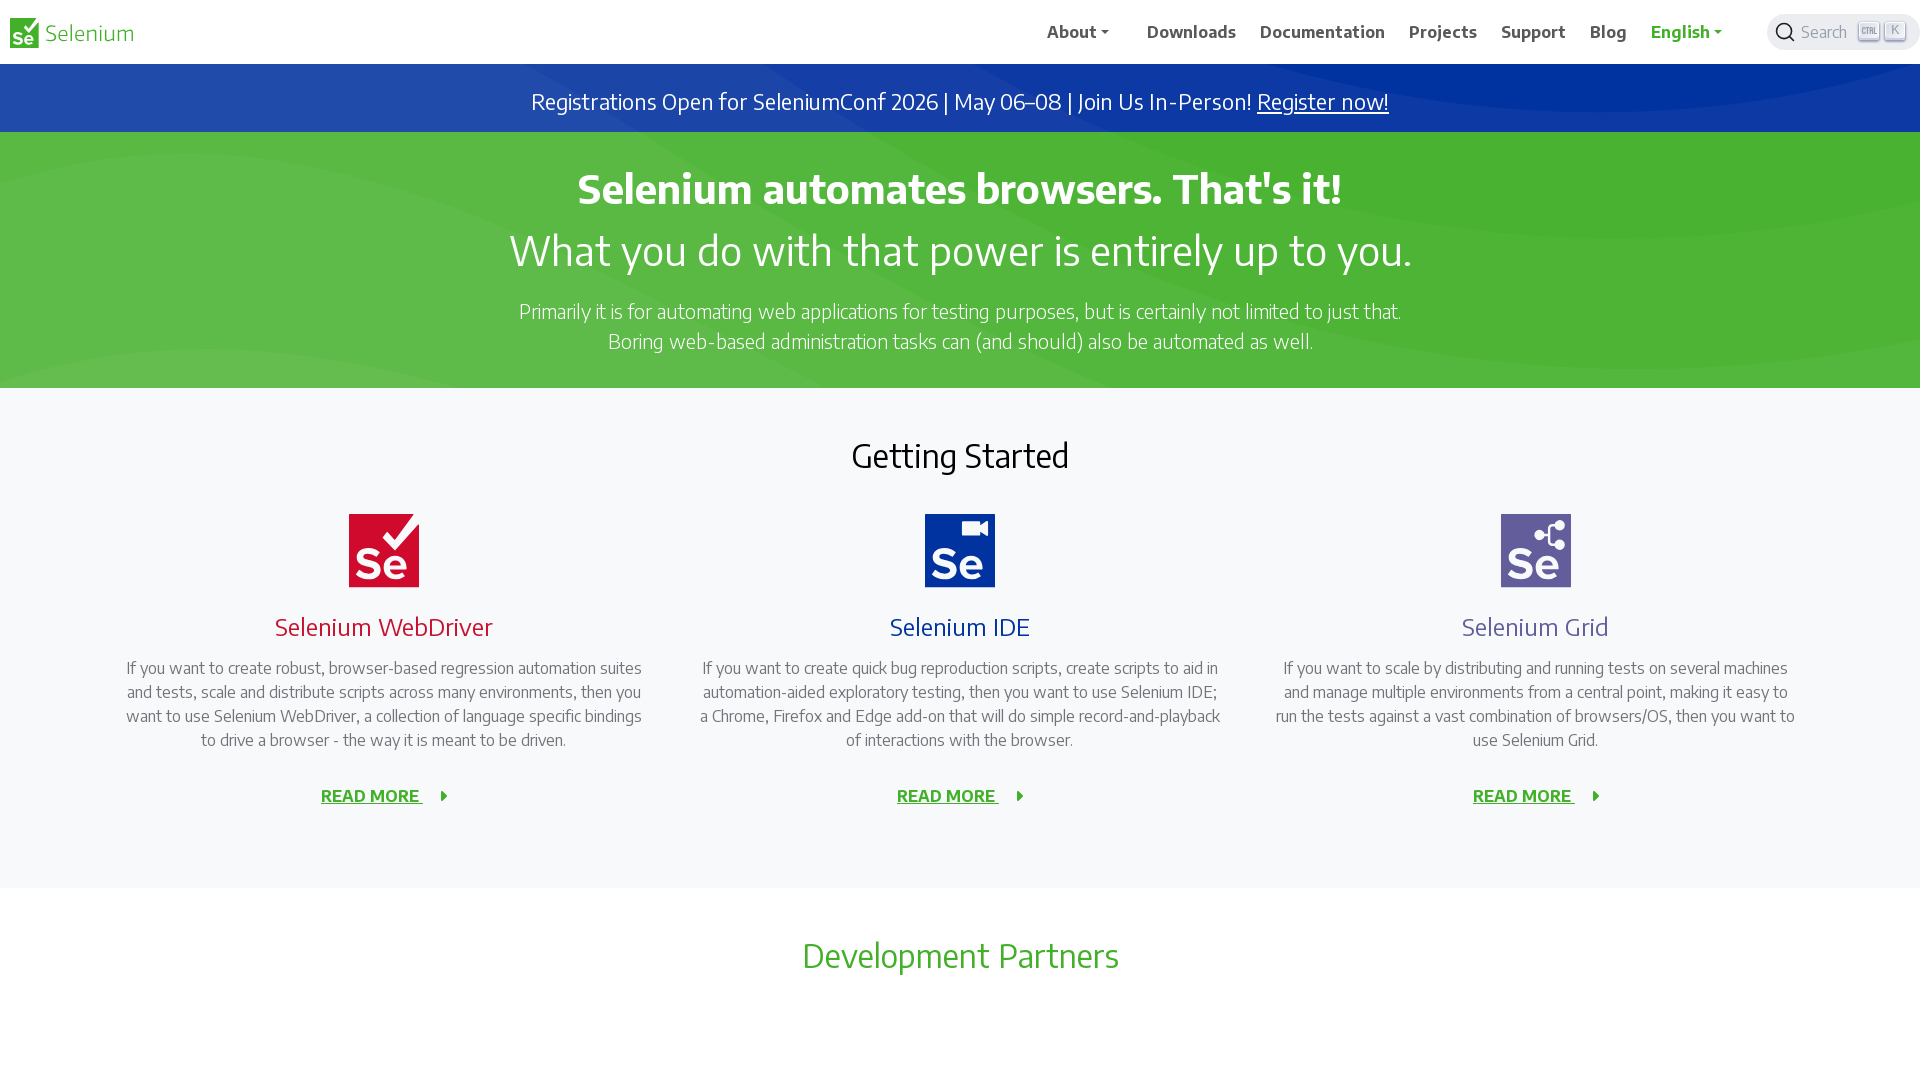

Navigated back from Selenium documentation site
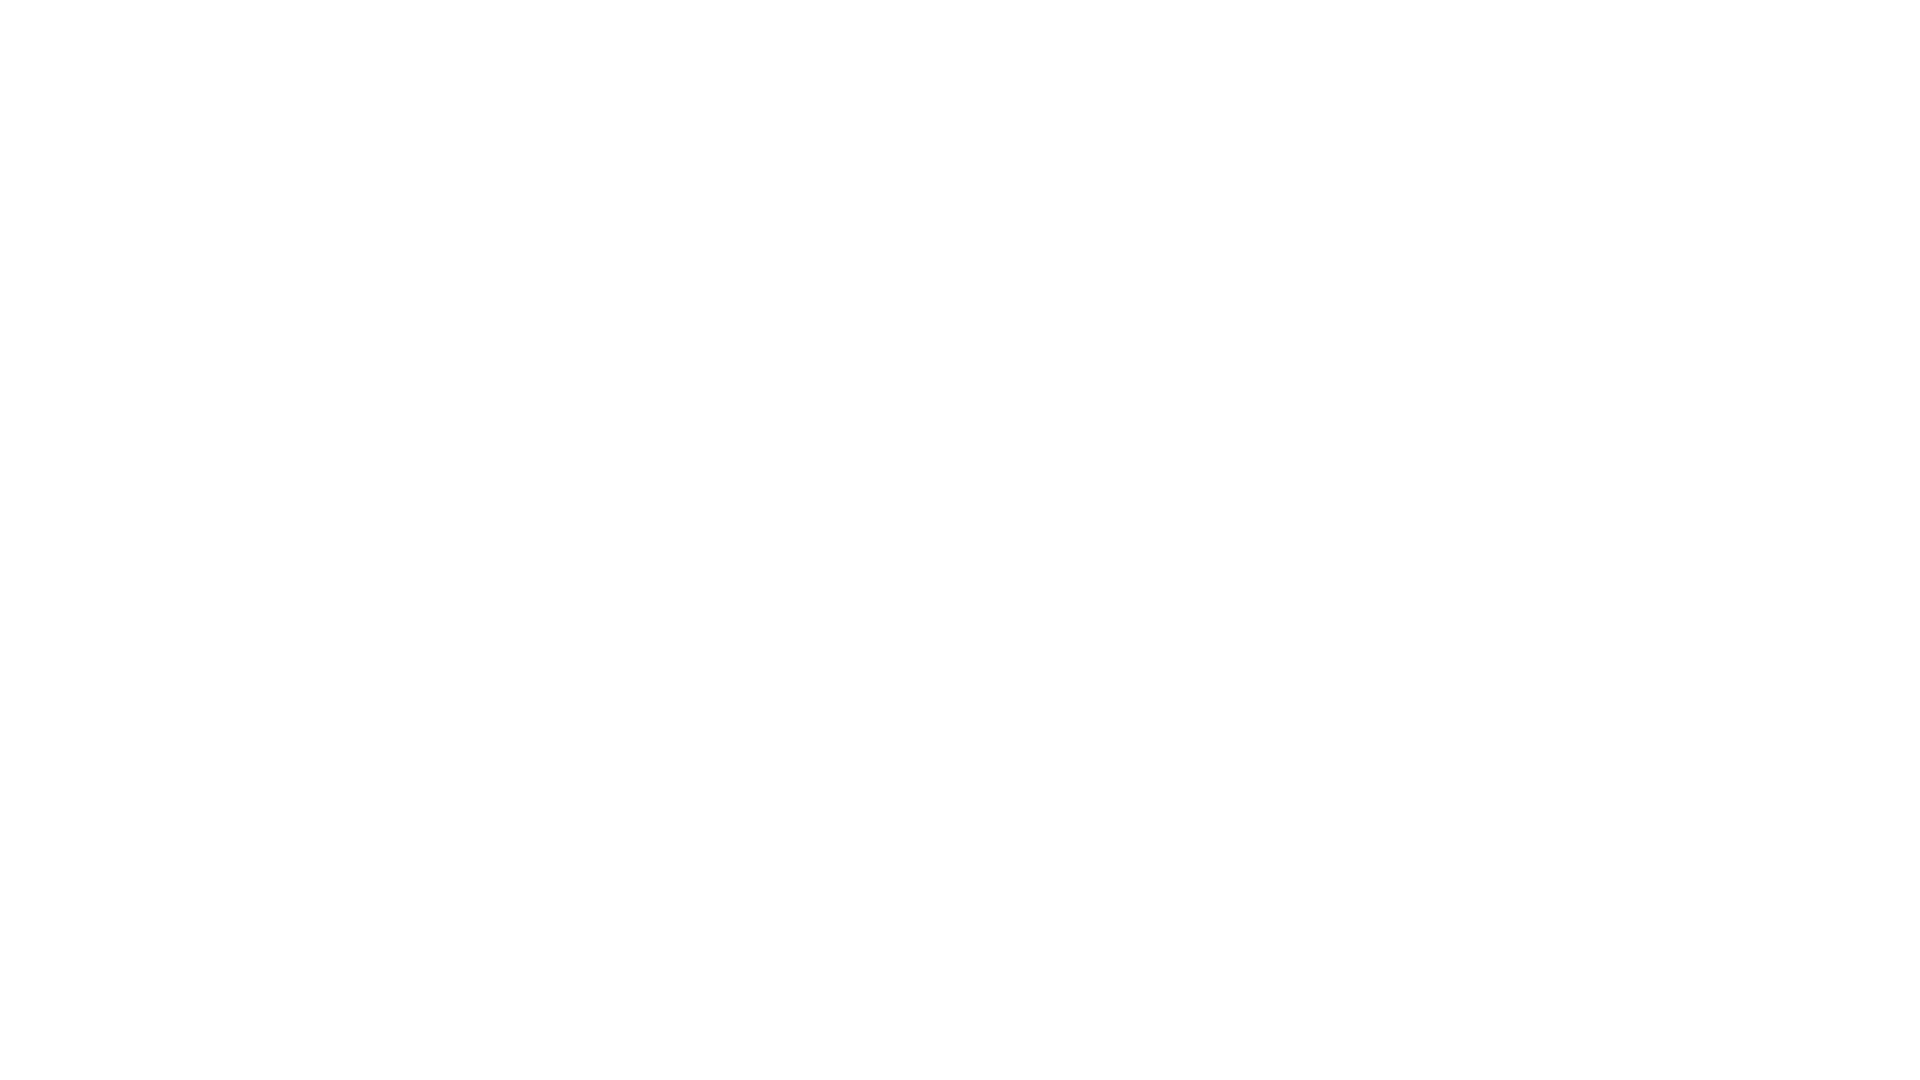

Navigated forward to return to Selenium documentation site
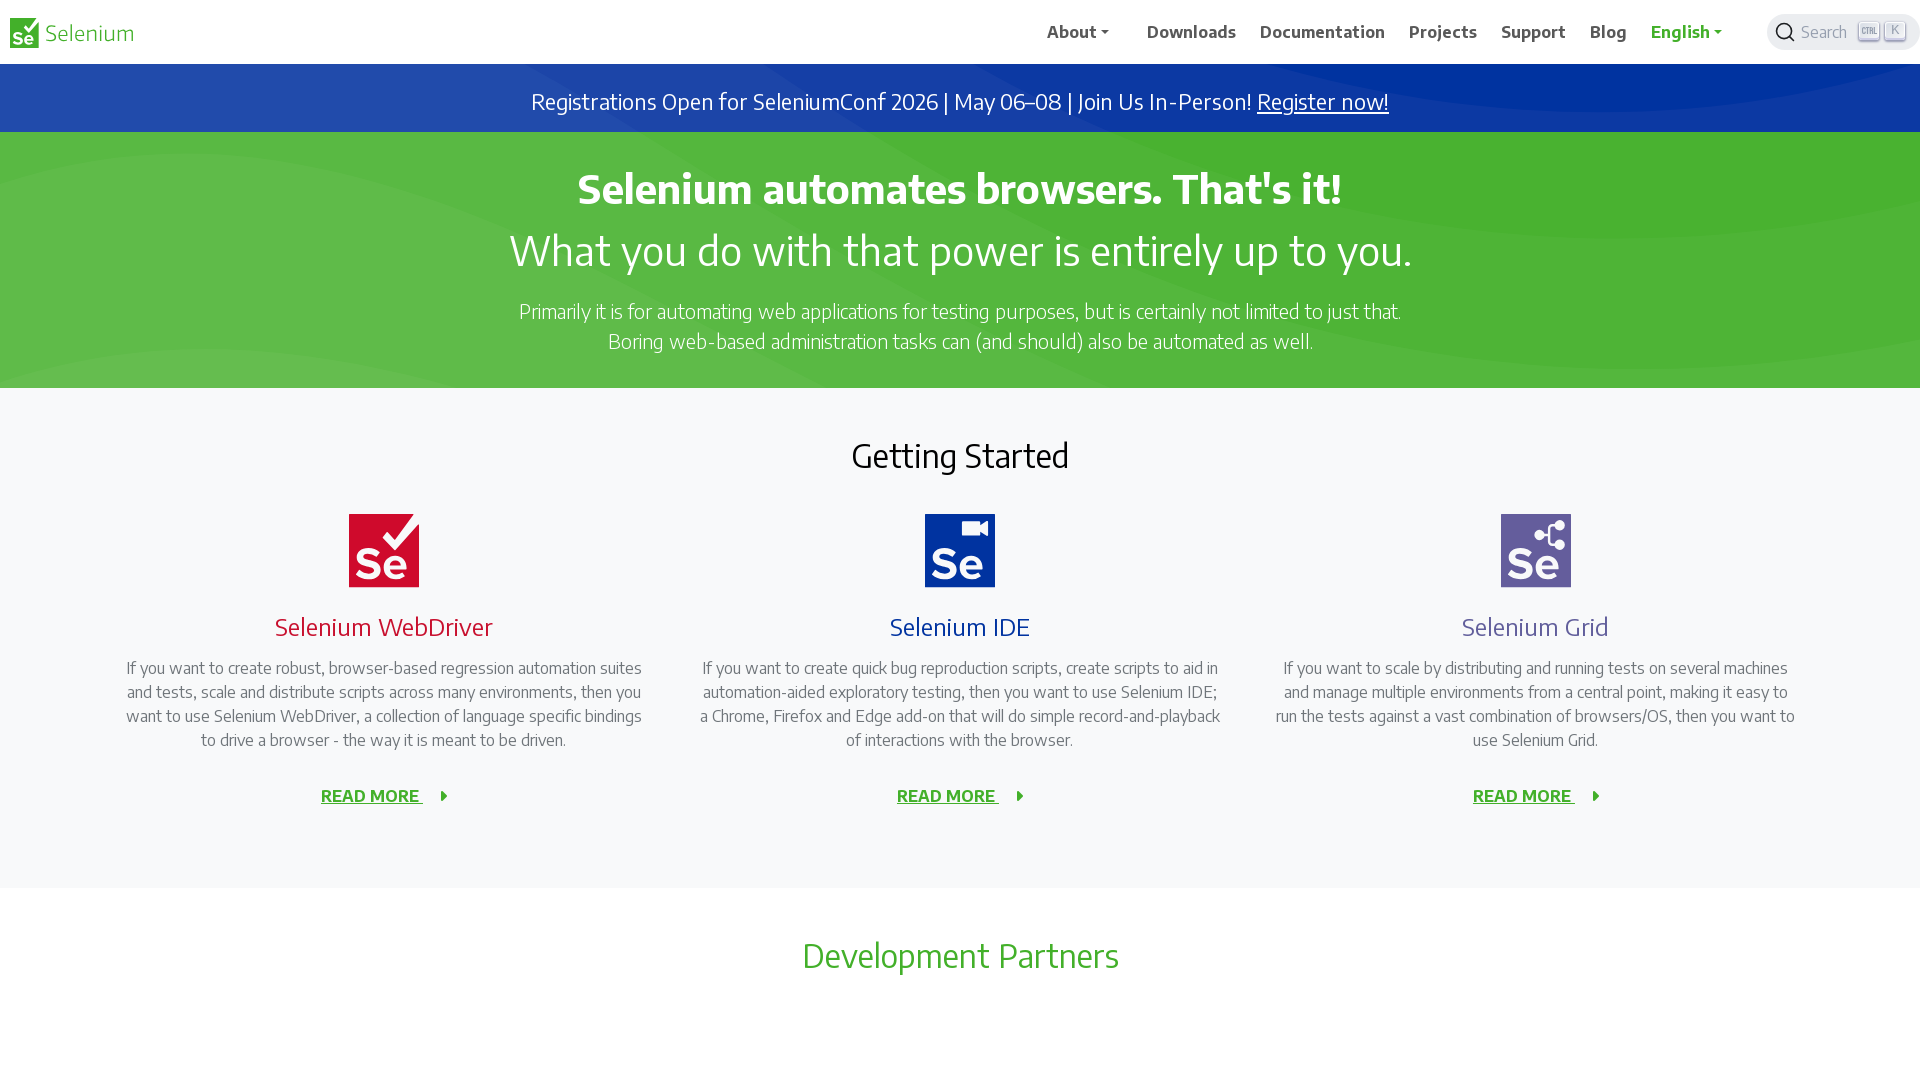

Refreshed the current page
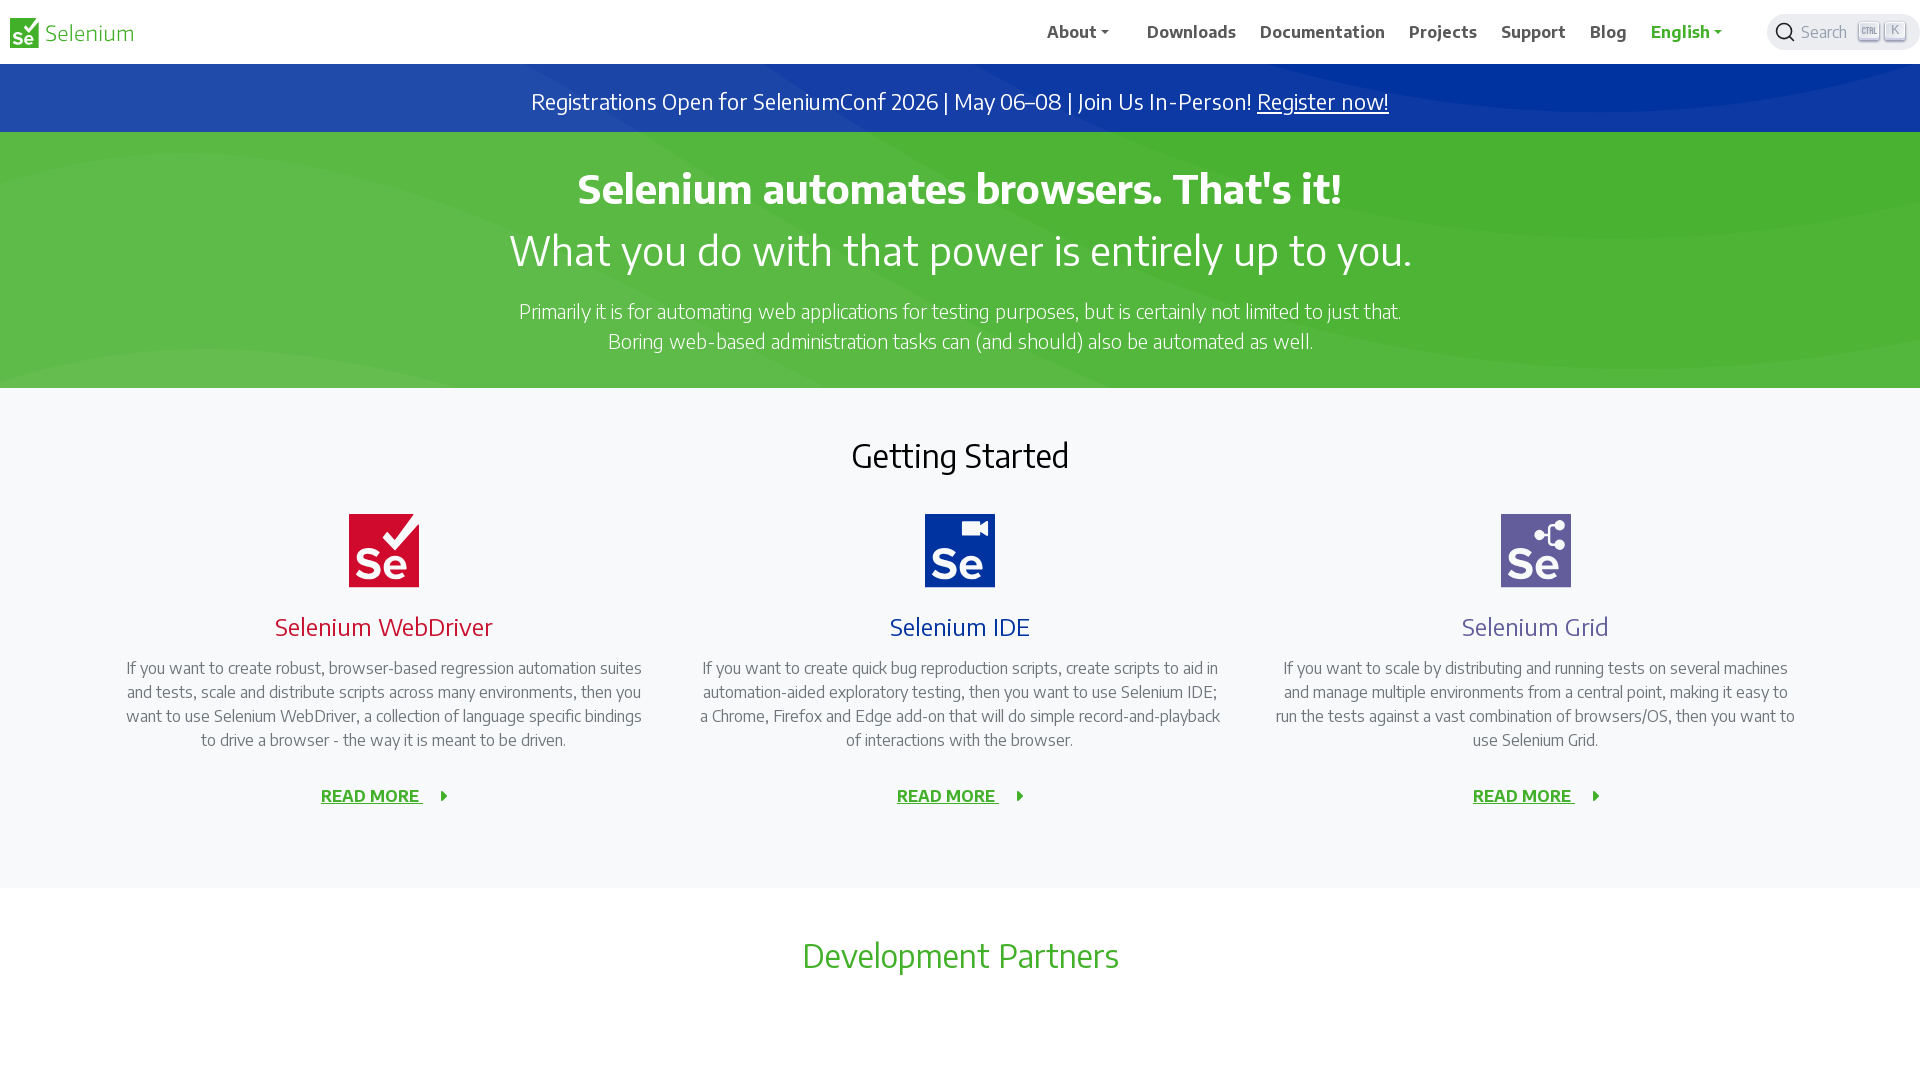

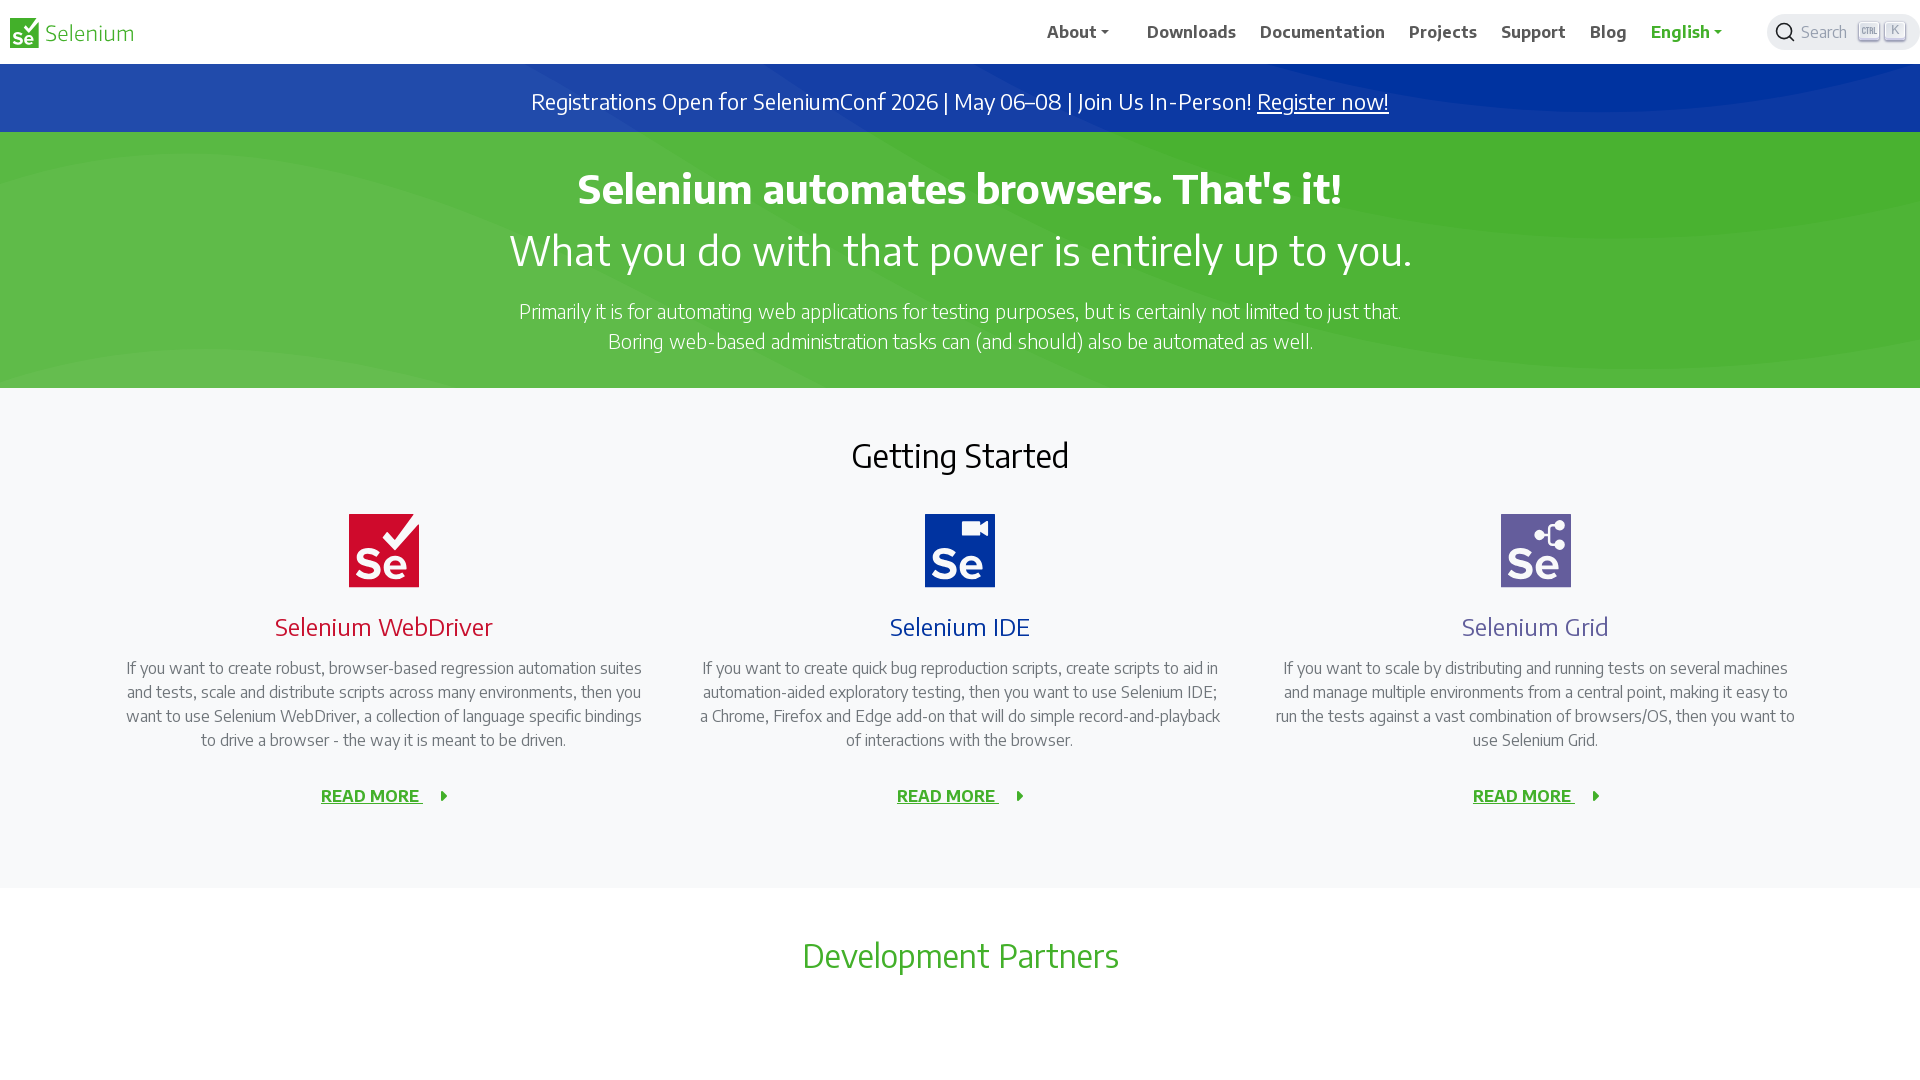